Tests various link functionalities including navigation, link attributes, broken link detection, and counting links on the page

Starting URL: https://www.leafground.com/link.xhtml

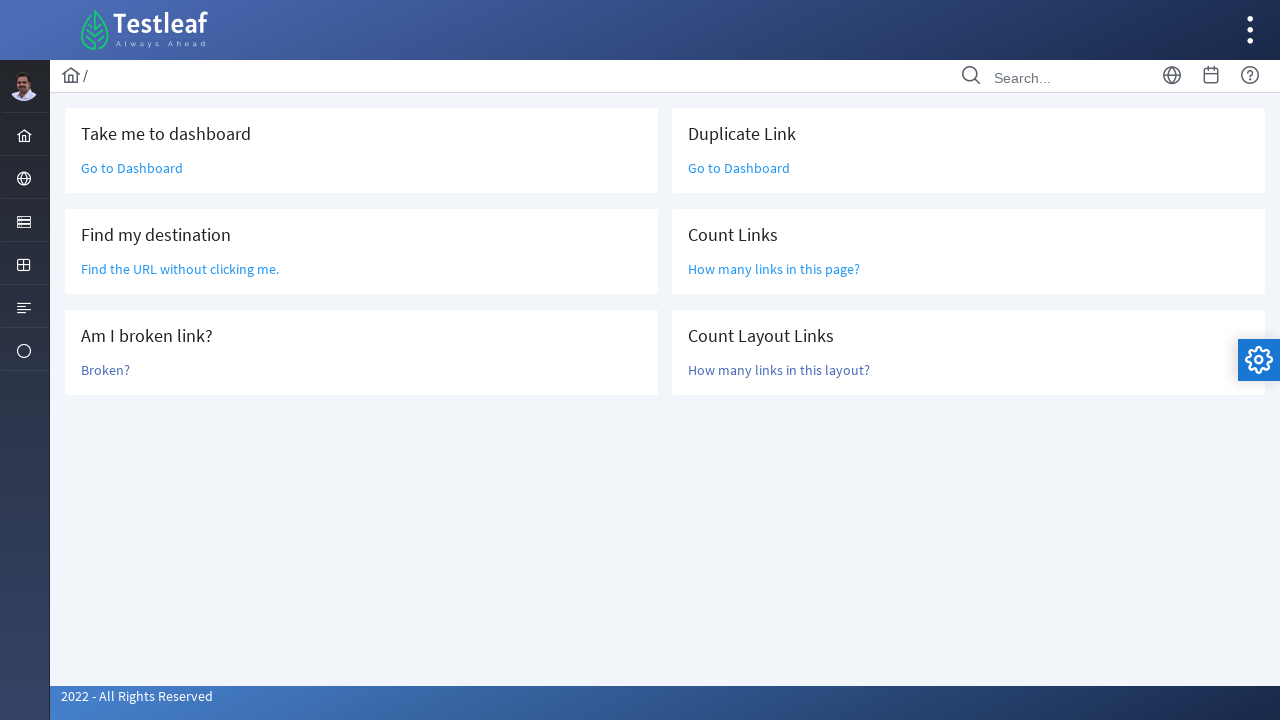

Clicked 'Go to Dashboard' link at (132, 168) on text=Go to Dashboard
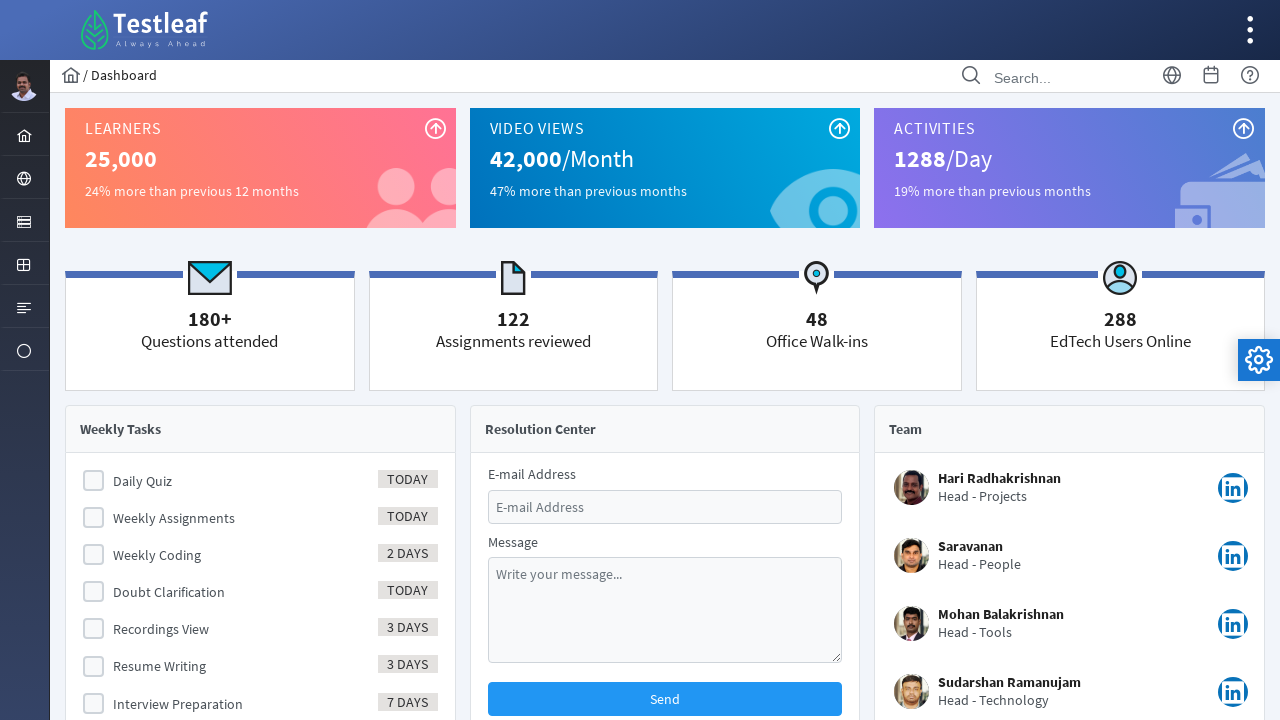

Navigated back from Dashboard
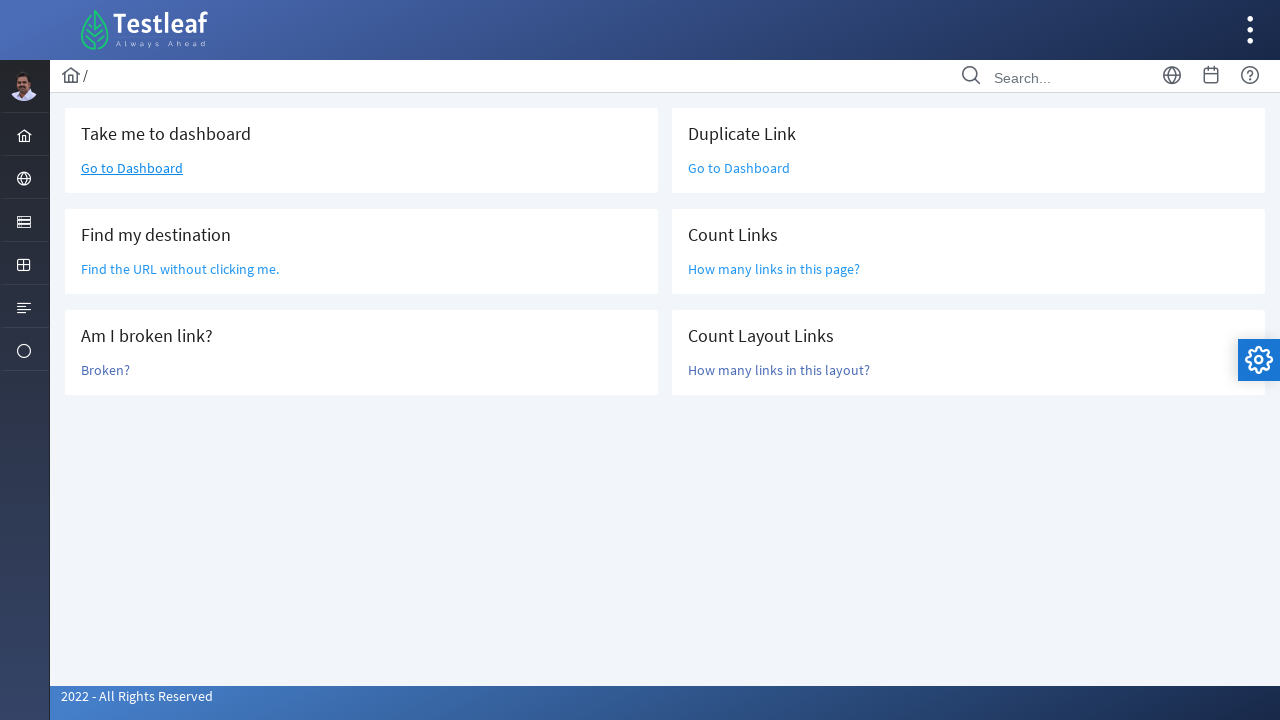

Located 'Find the URL' link element
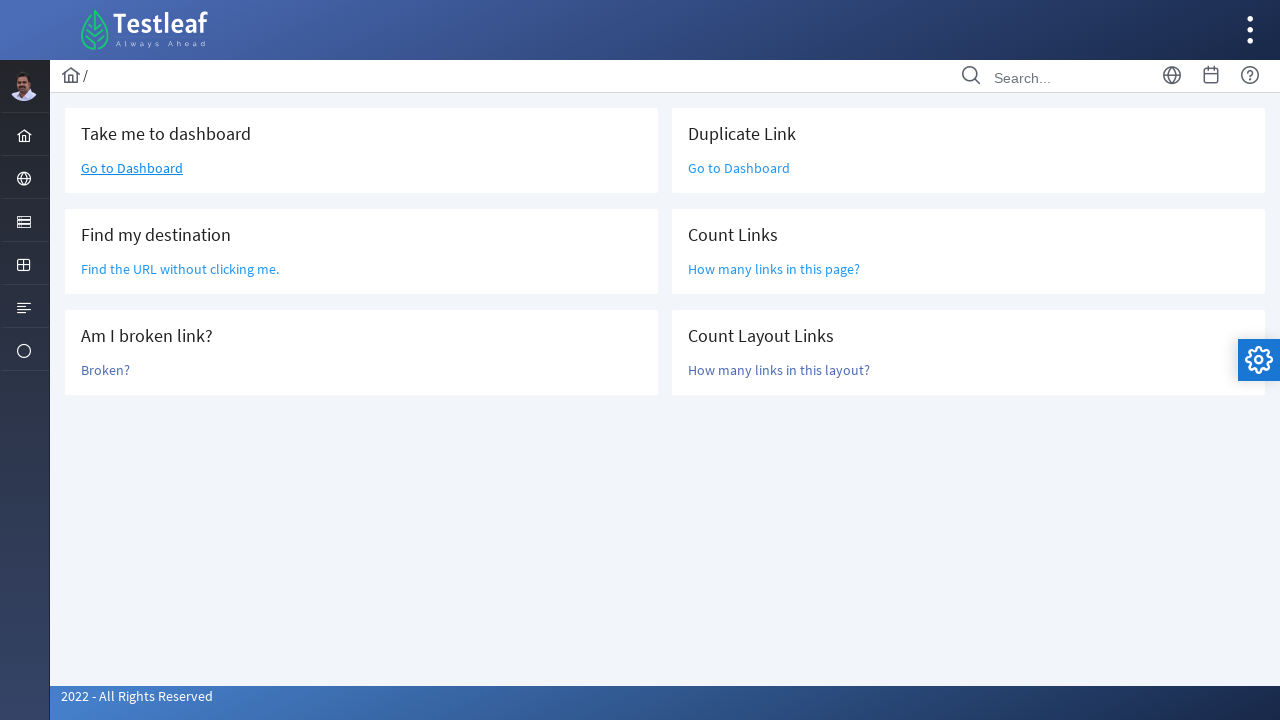

Retrieved href attribute value: /grid.xhtml
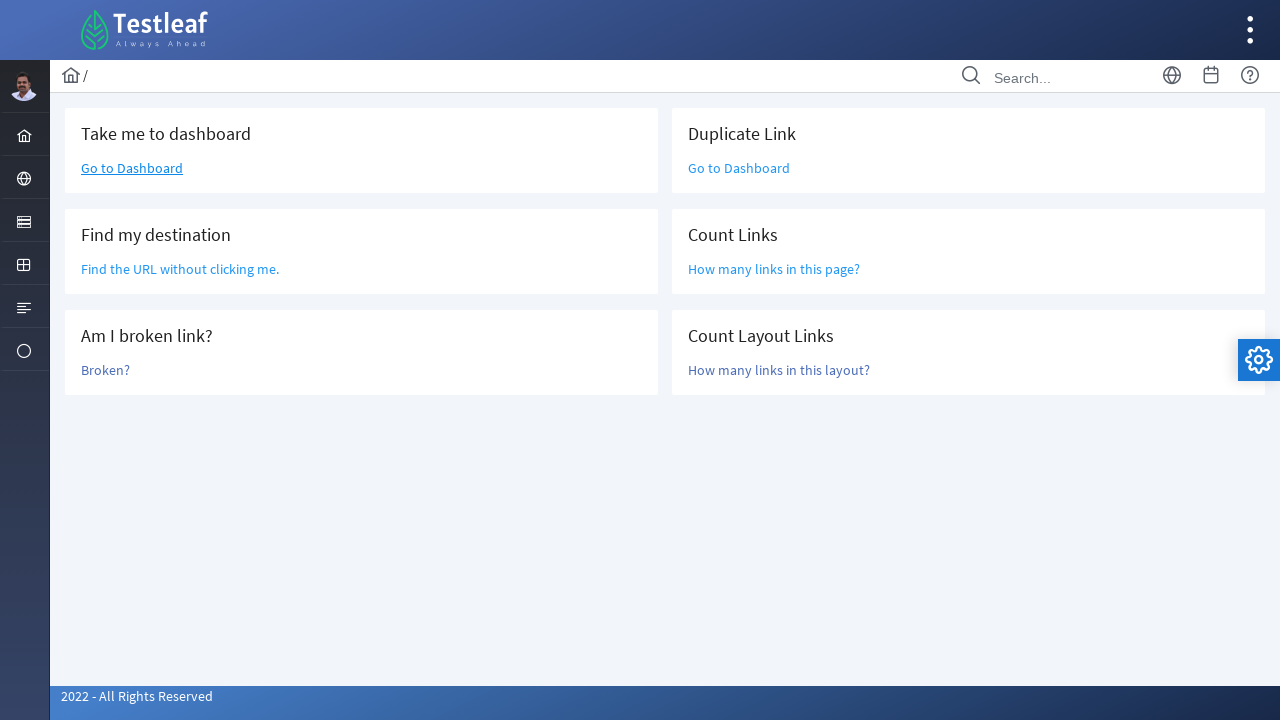

Clicked on 'Broken?' link to check for broken link at (106, 370) on text=Broken?
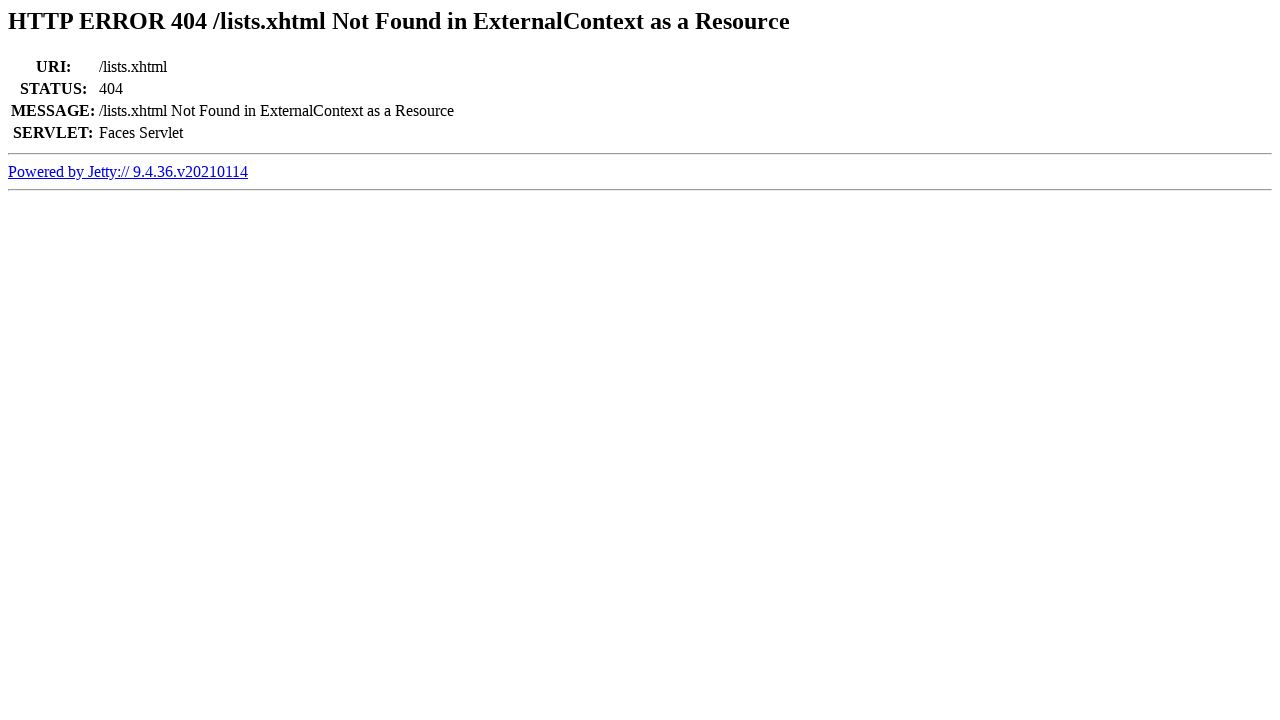

Retrieved page title: Error 404 /lists.xhtml Not Found in ExternalContext as a Resource
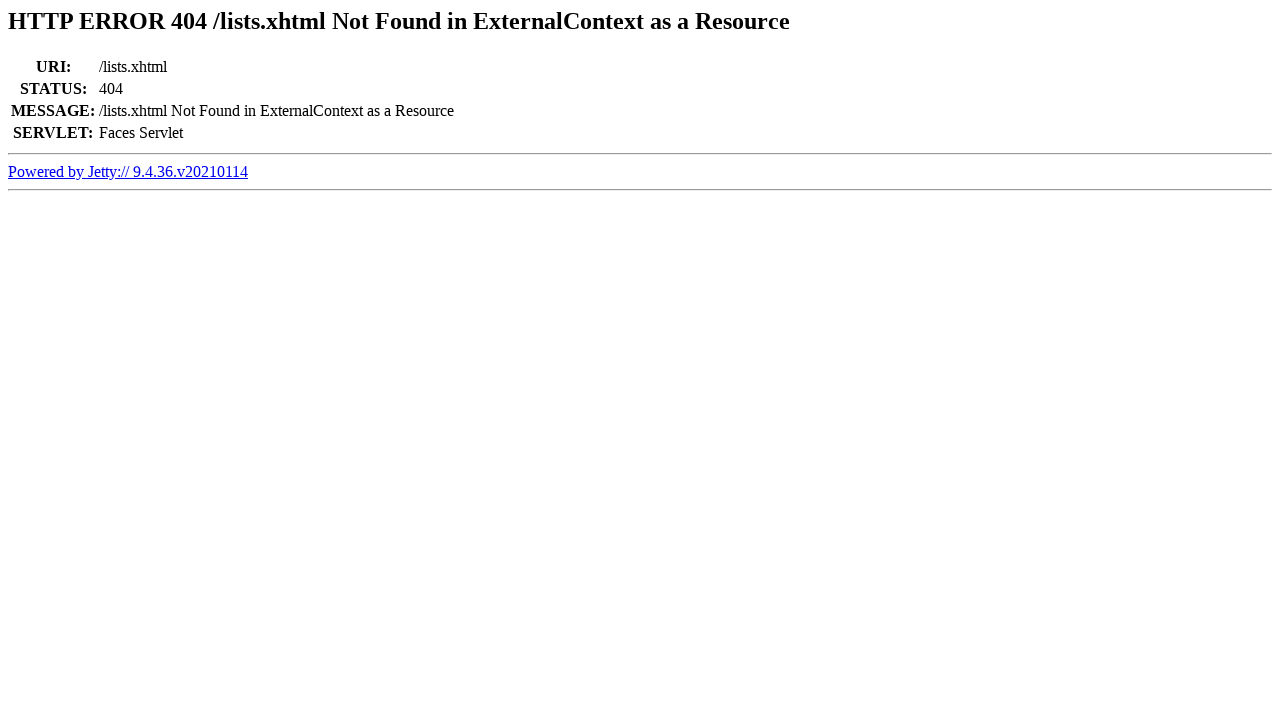

Detected 404 error page - link is broken
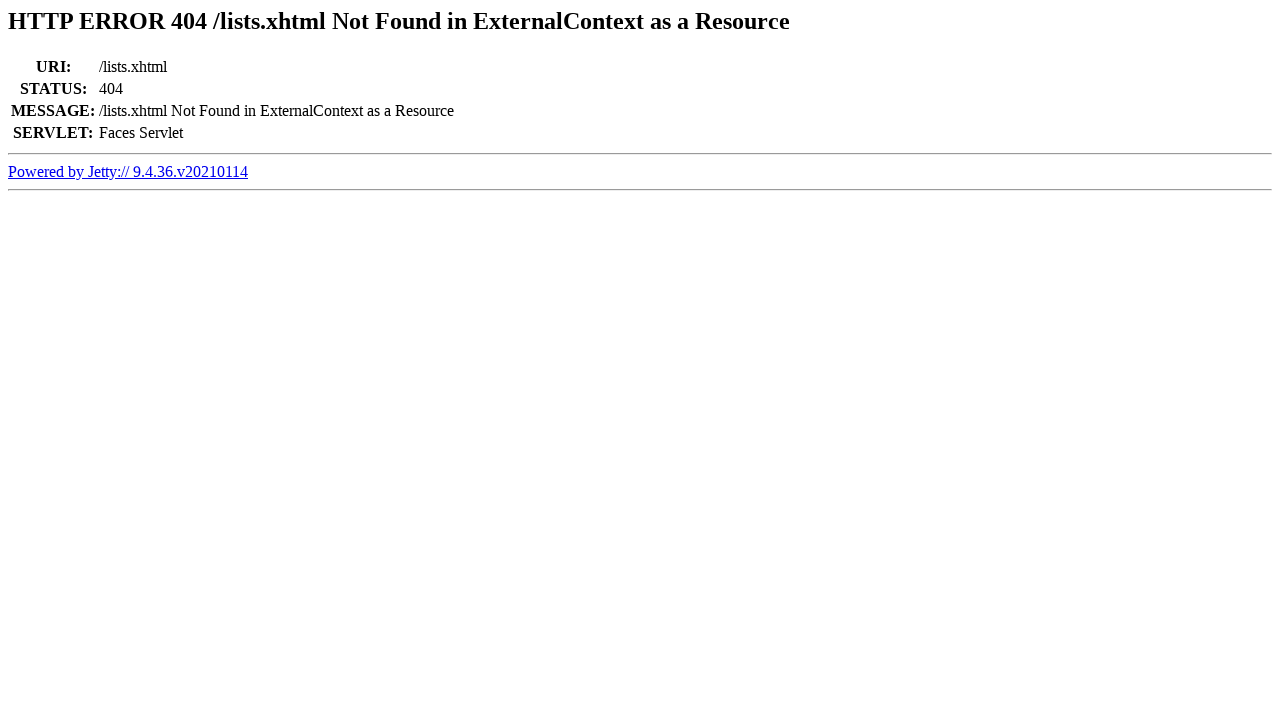

Navigated back from broken link test
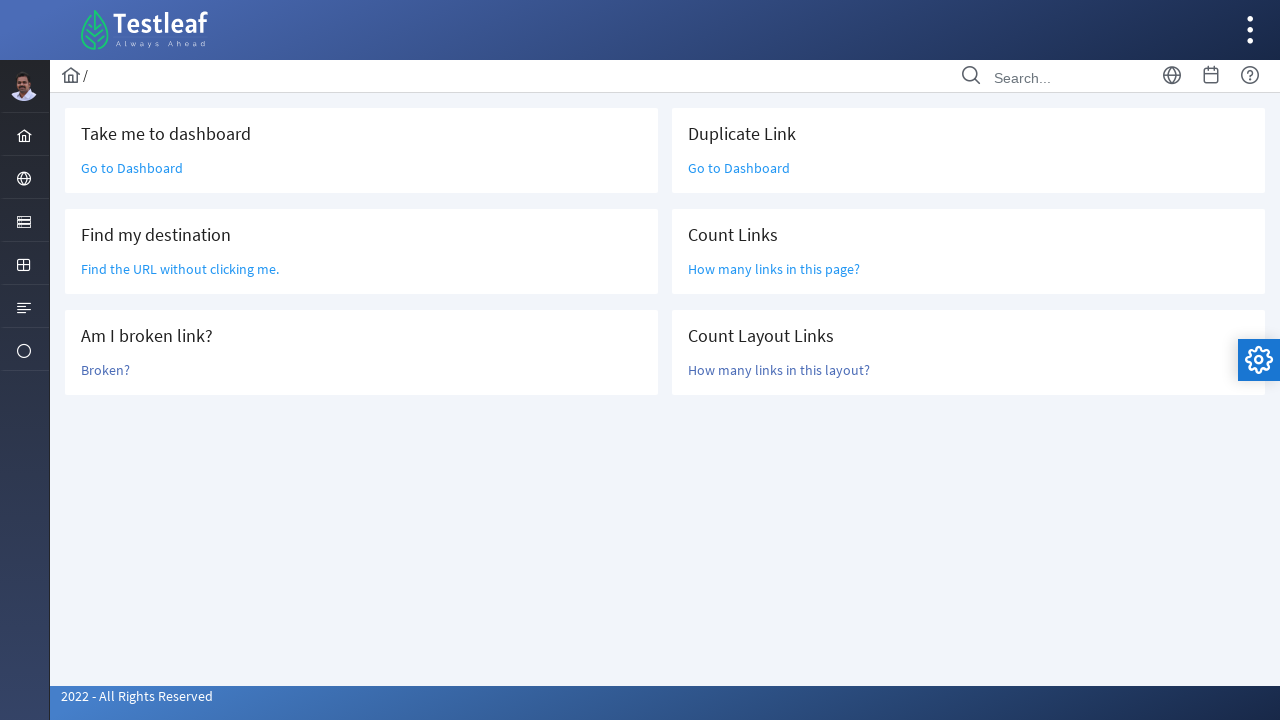

Located all anchor tags on the page
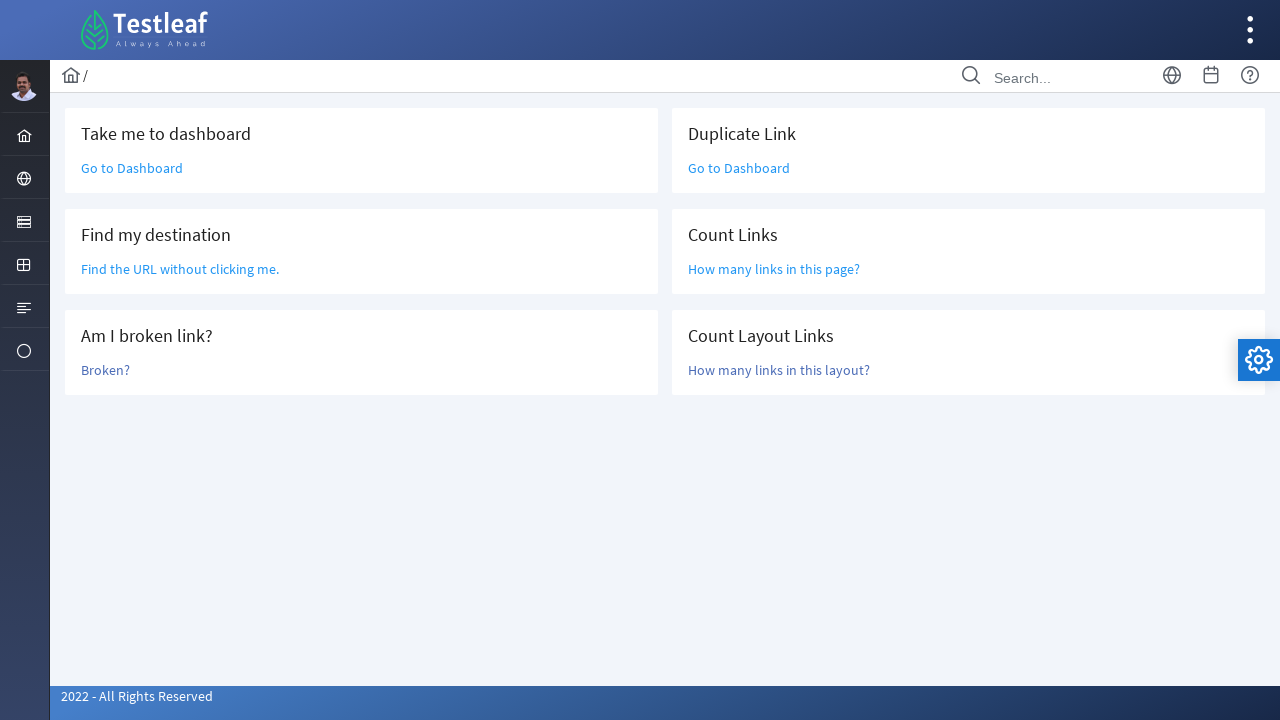

Counted total links on page: 47
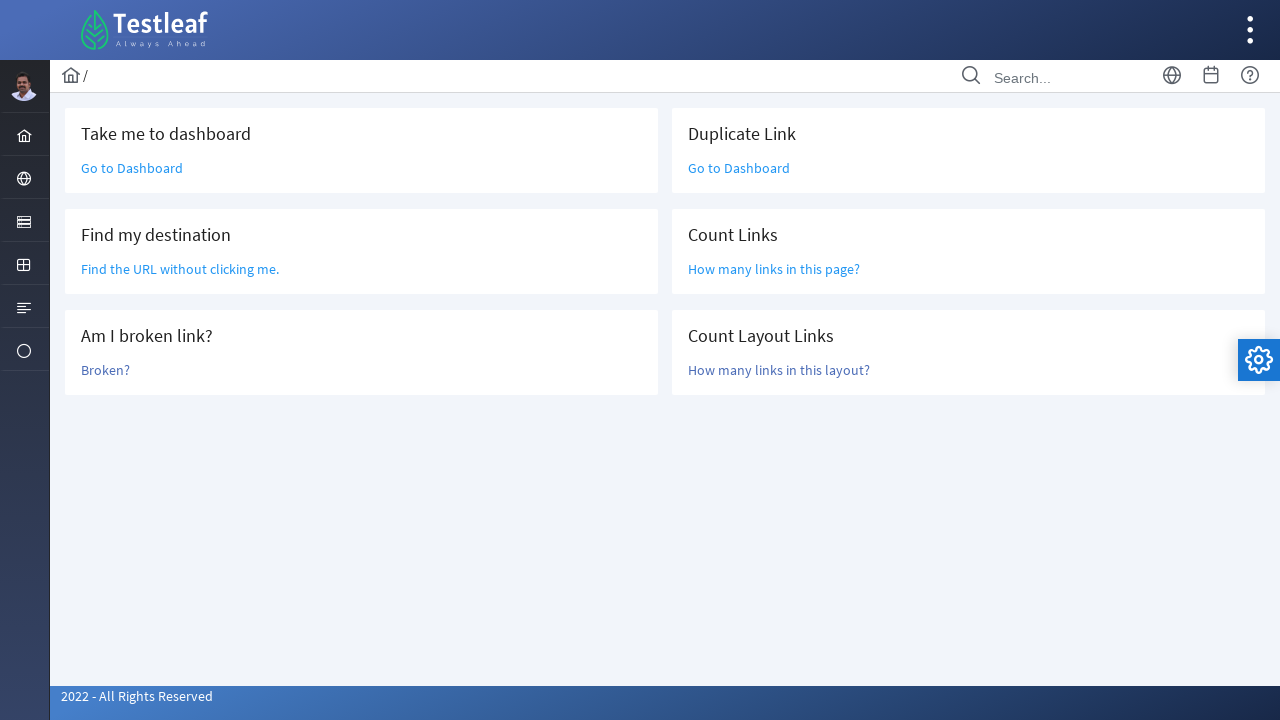

Located anchor tags within .layout-main-content container
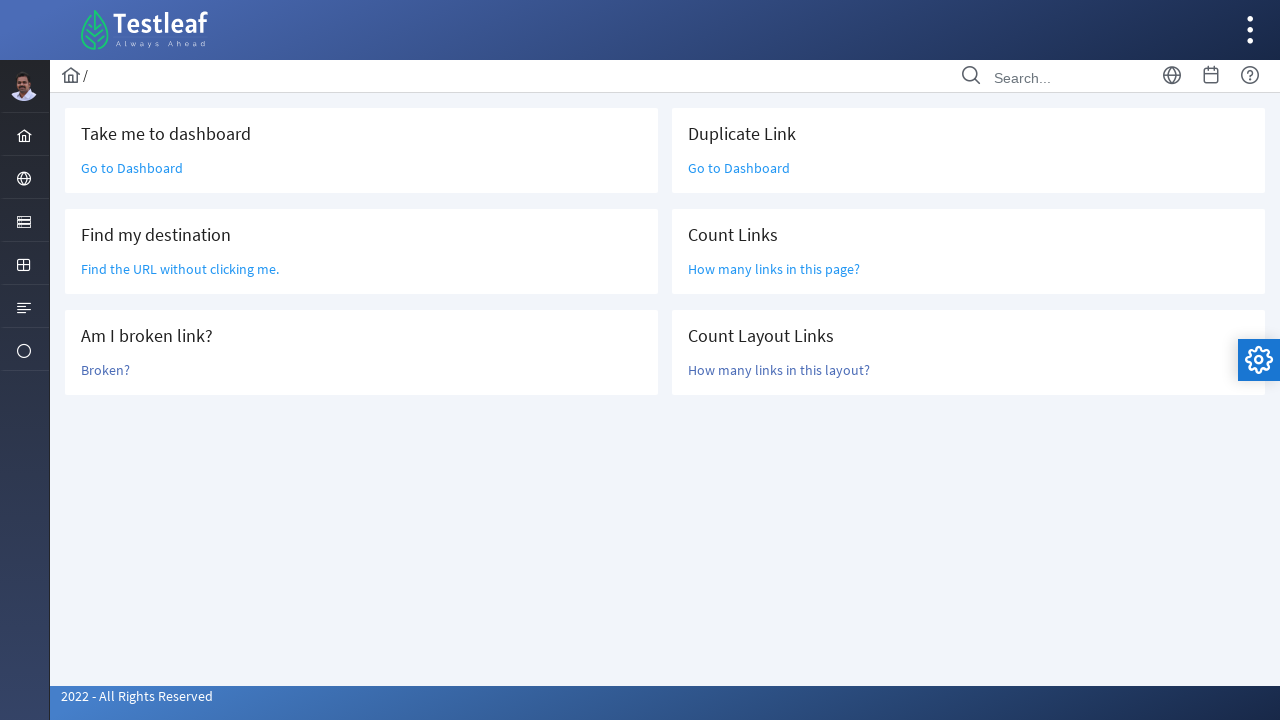

Counted links in container: 6
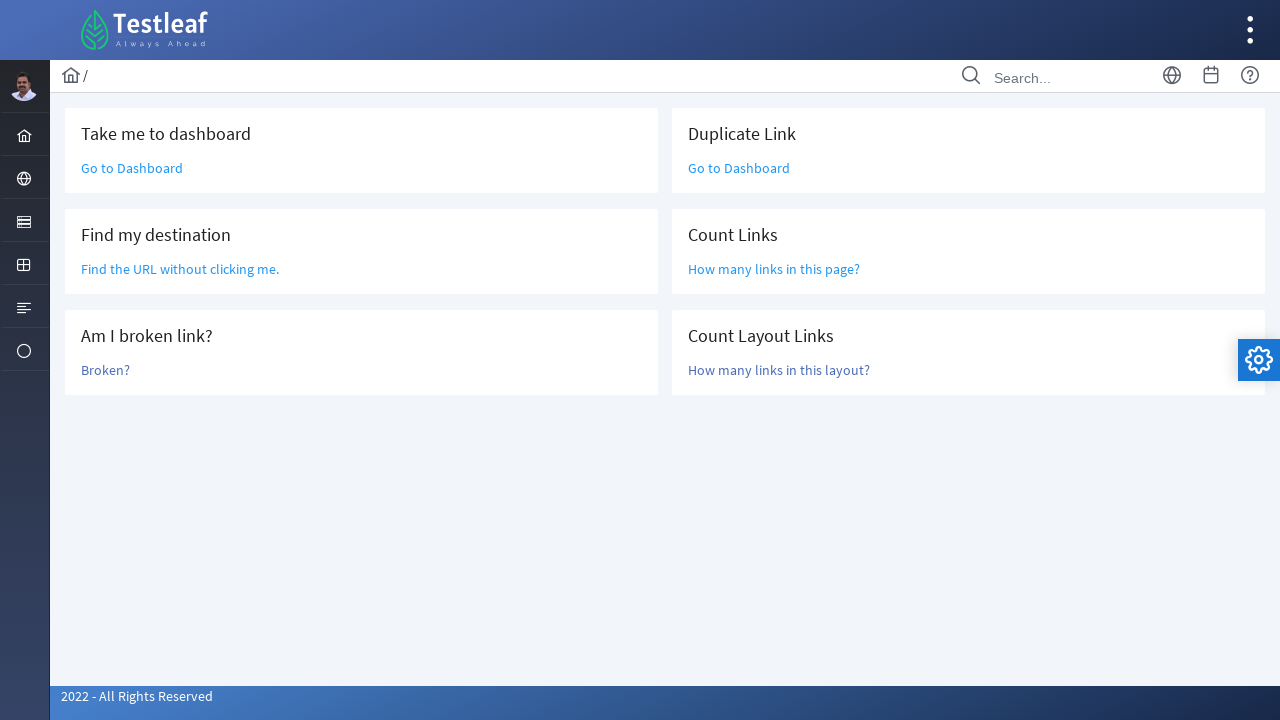

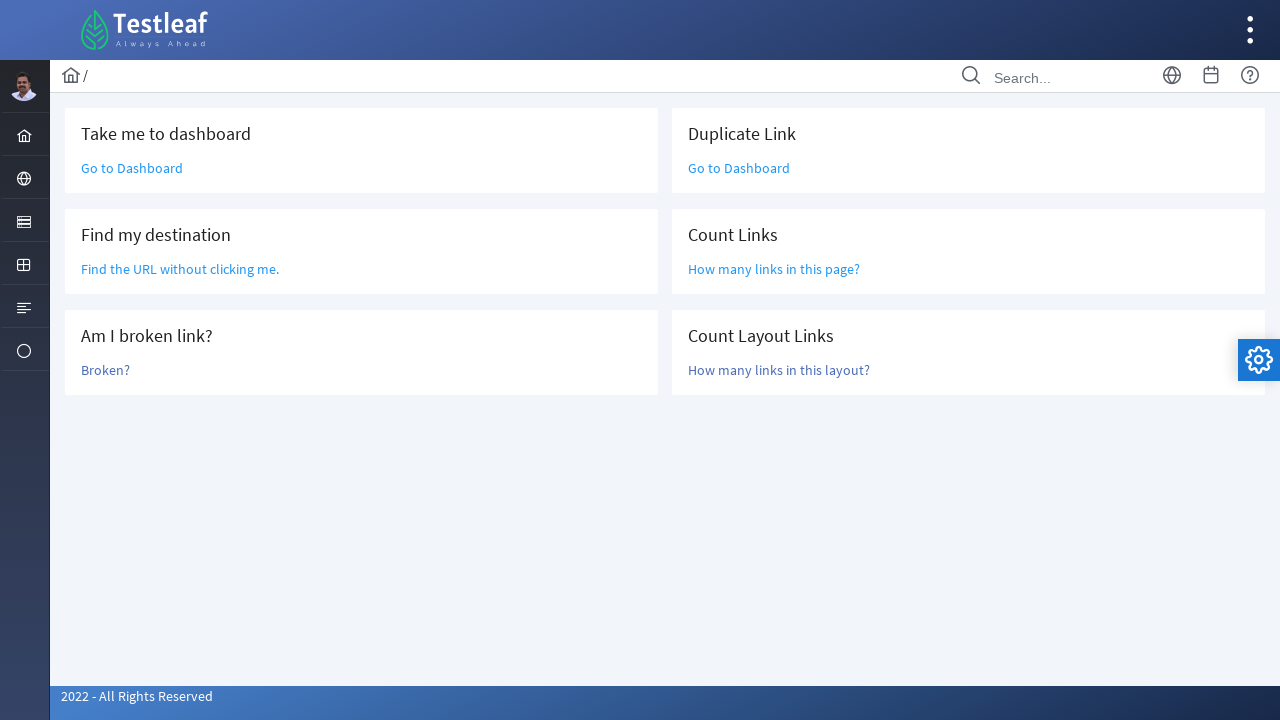